Tests handling of multiple elements with same ID where one is hidden, clicking only the visible radio button

Starting URL: http://seleniumpractise.blogspot.com/2016/08/how-to-automate-radio-button-in.html

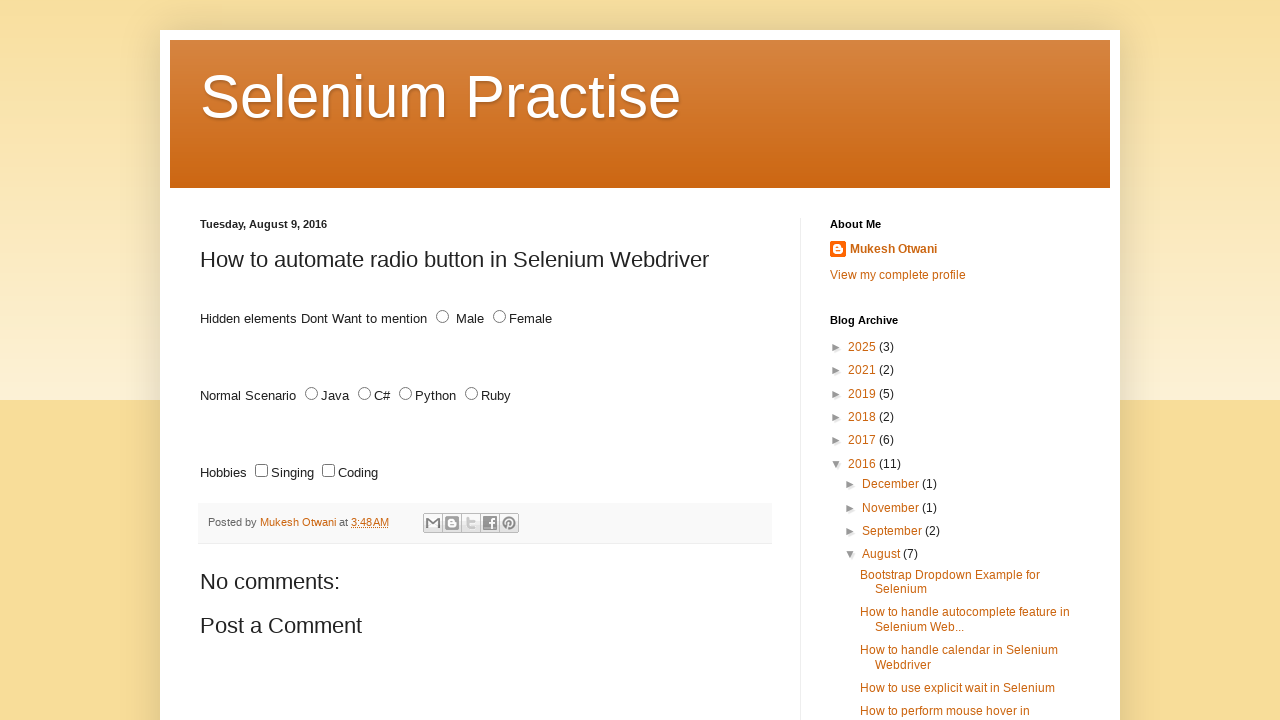

Located all elements with id='male' (includes hidden radio buttons)
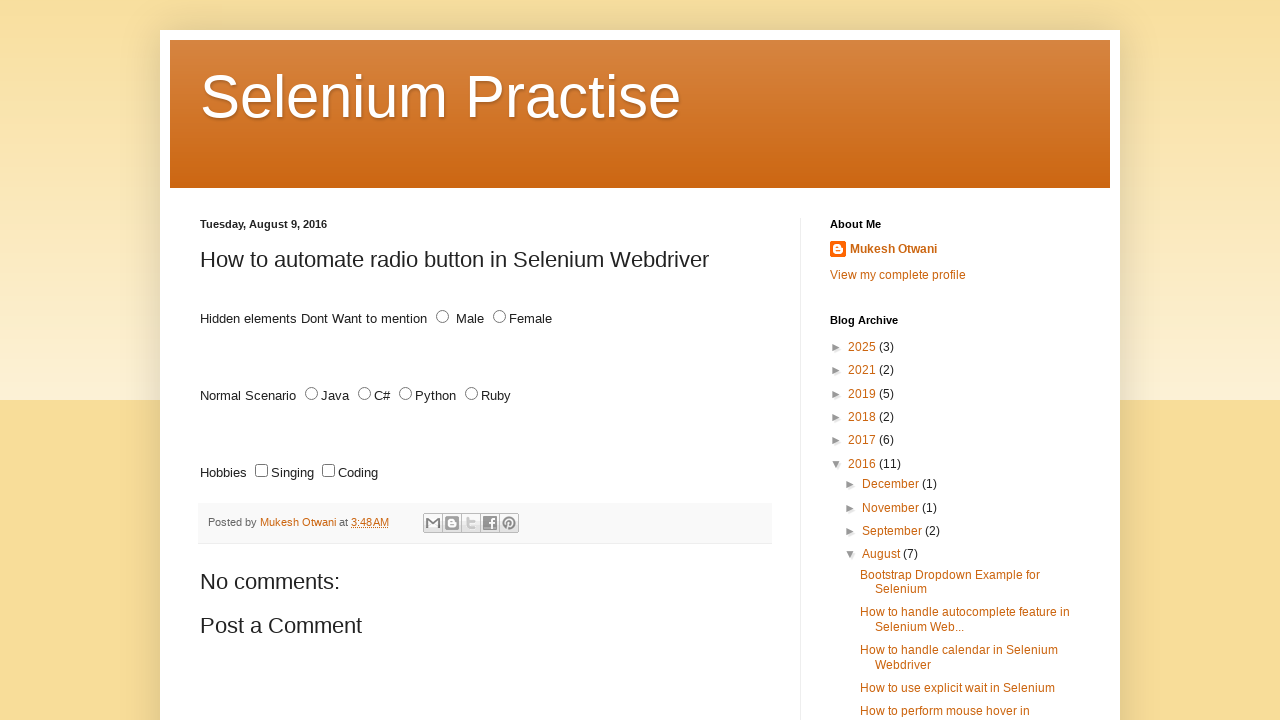

Checked bounding box of radio button element
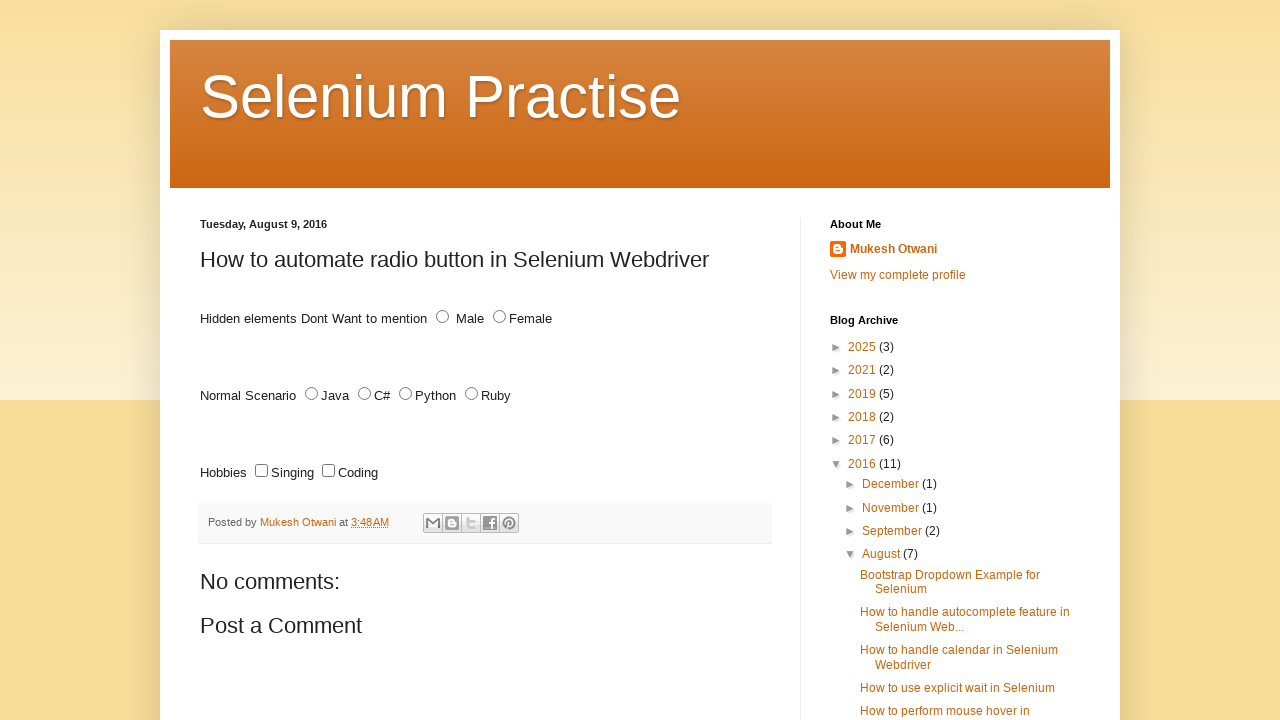

Checked bounding box of radio button element
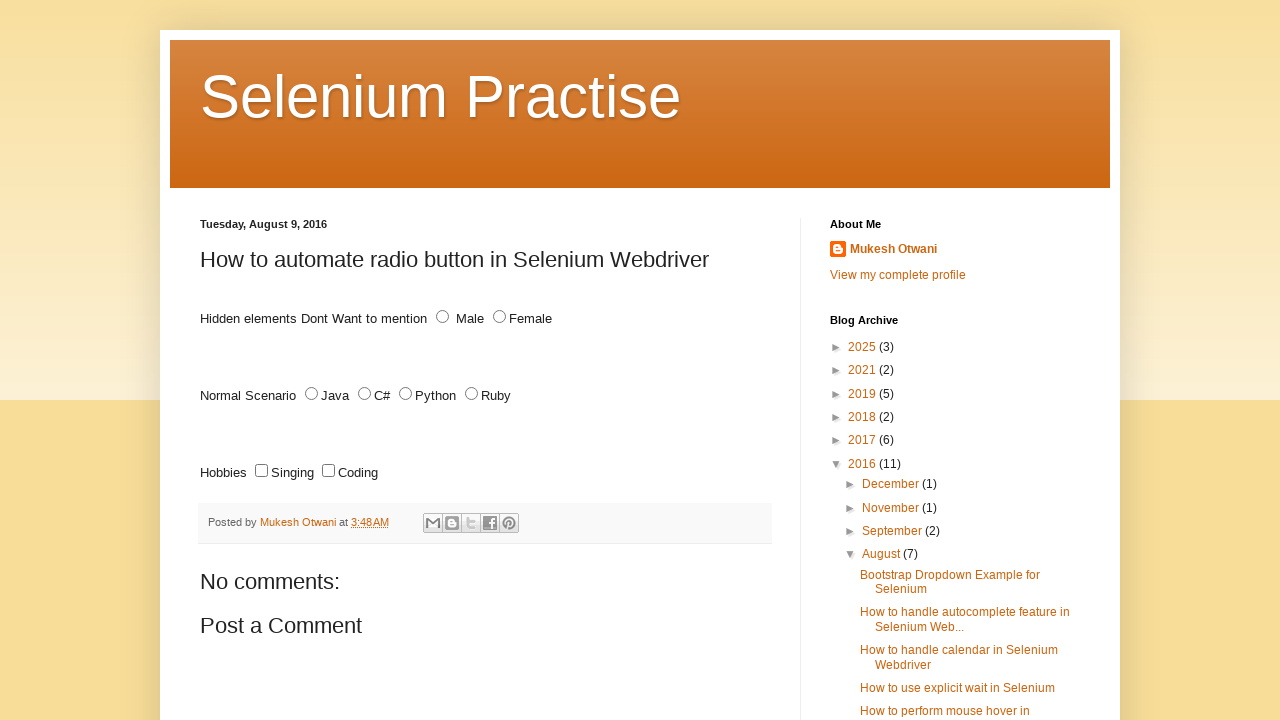

Clicked the visible 'Male' radio button at (442, 317) on #male >> nth=1
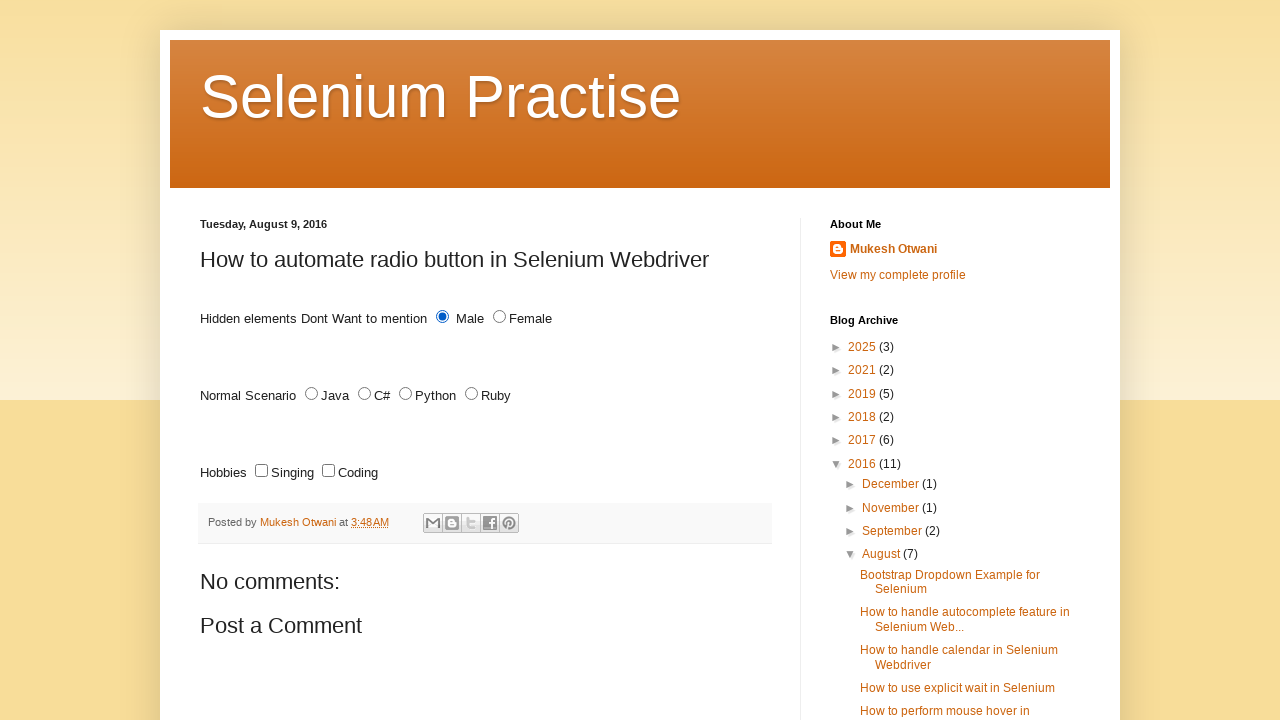

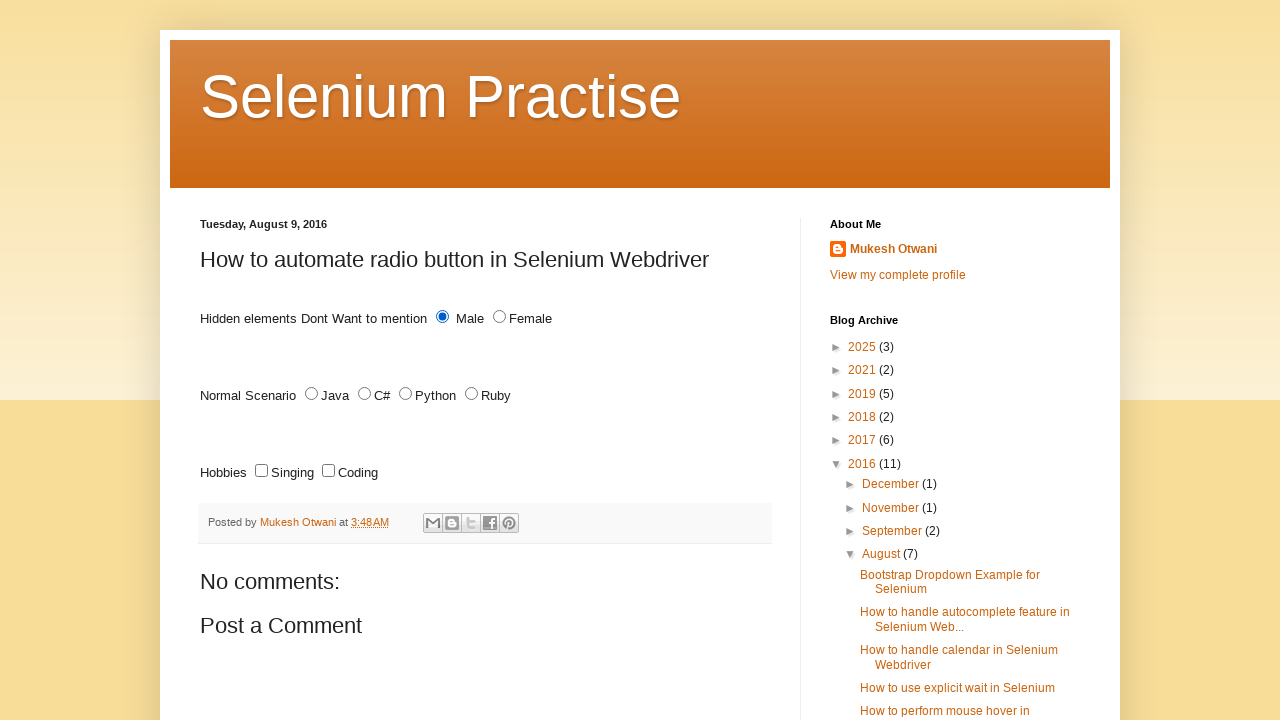